Tests drag and drop functionality on jQuery UI demo page by dragging an element into a droppable area

Starting URL: https://jqueryui.com/droppable/

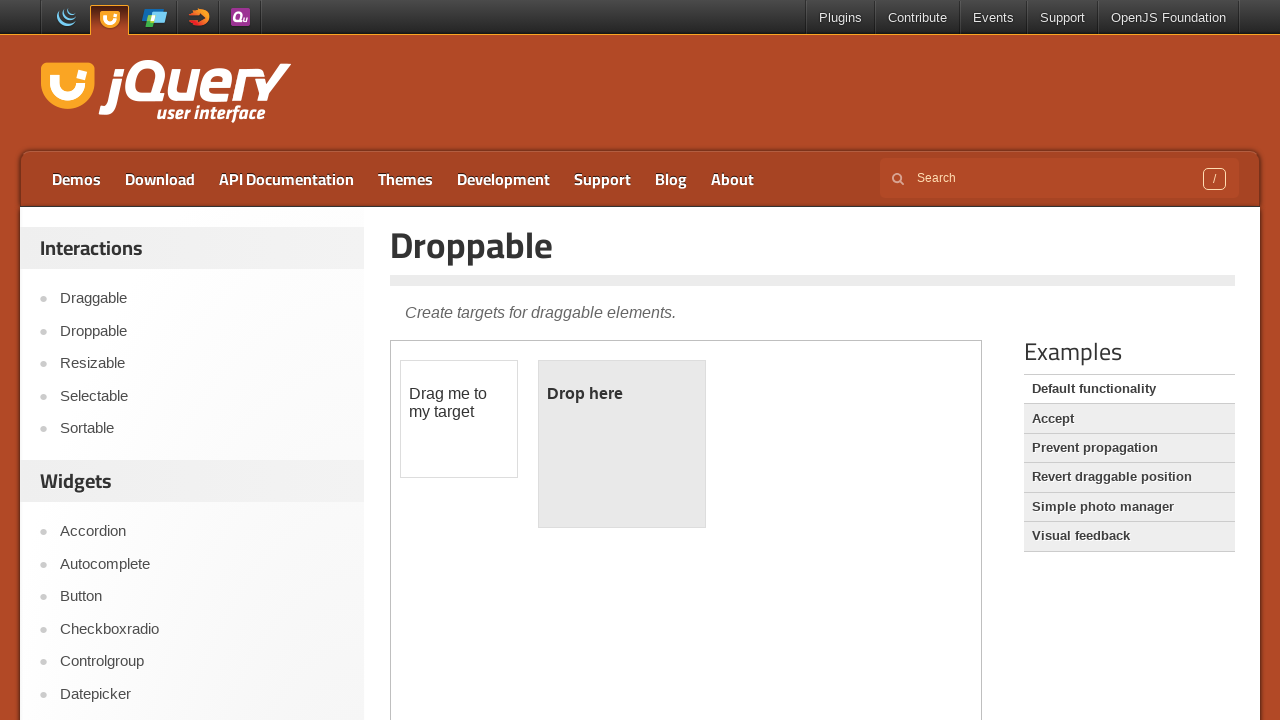

Located iframe containing drag and drop demo
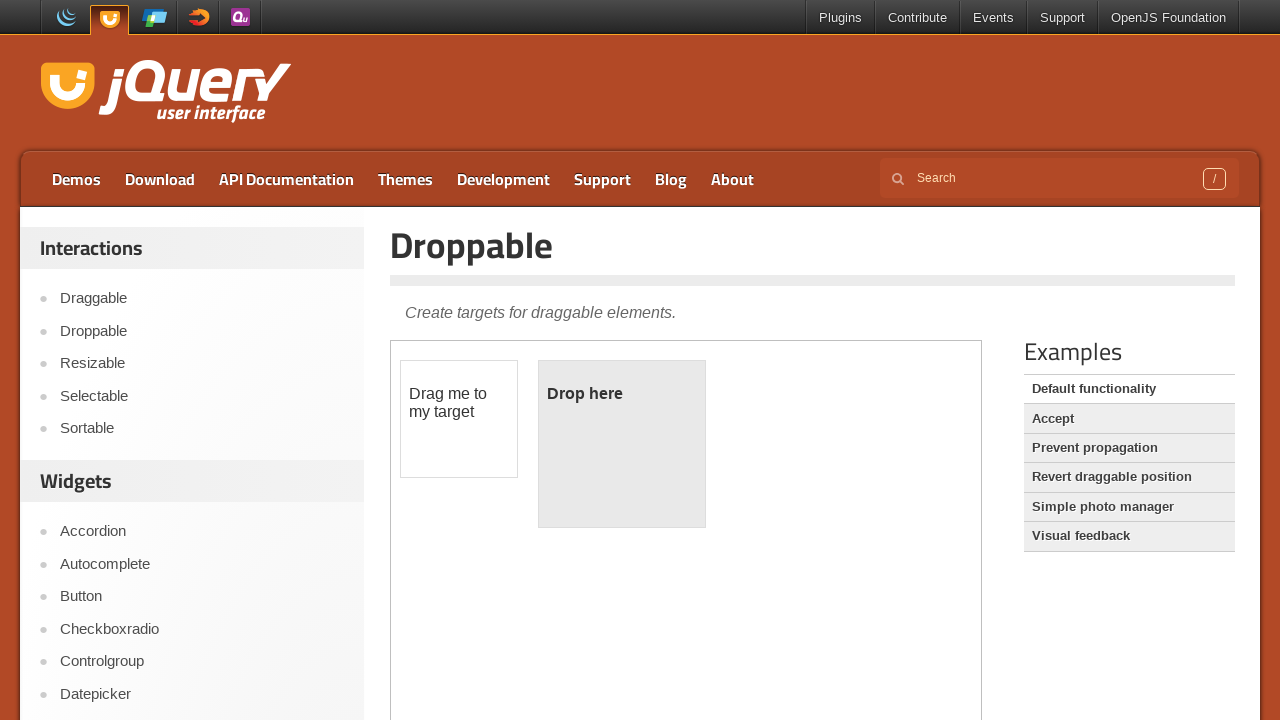

Located draggable element within iframe
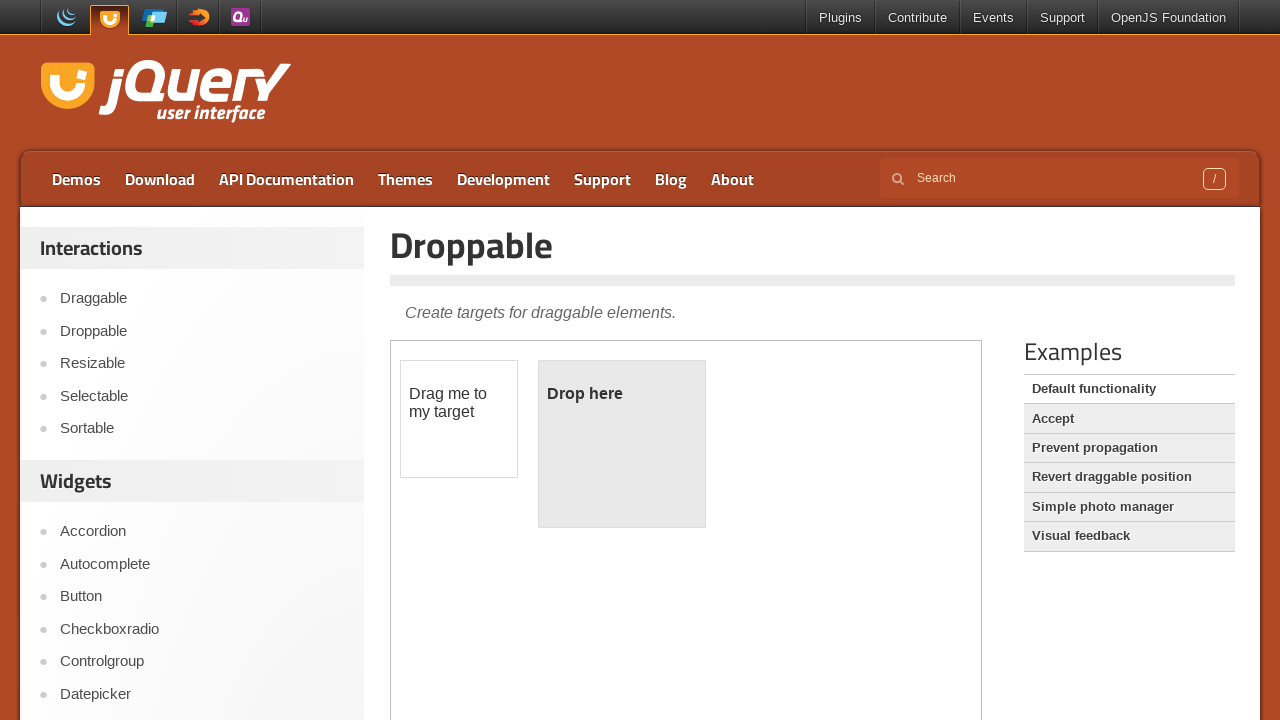

Located droppable target area within iframe
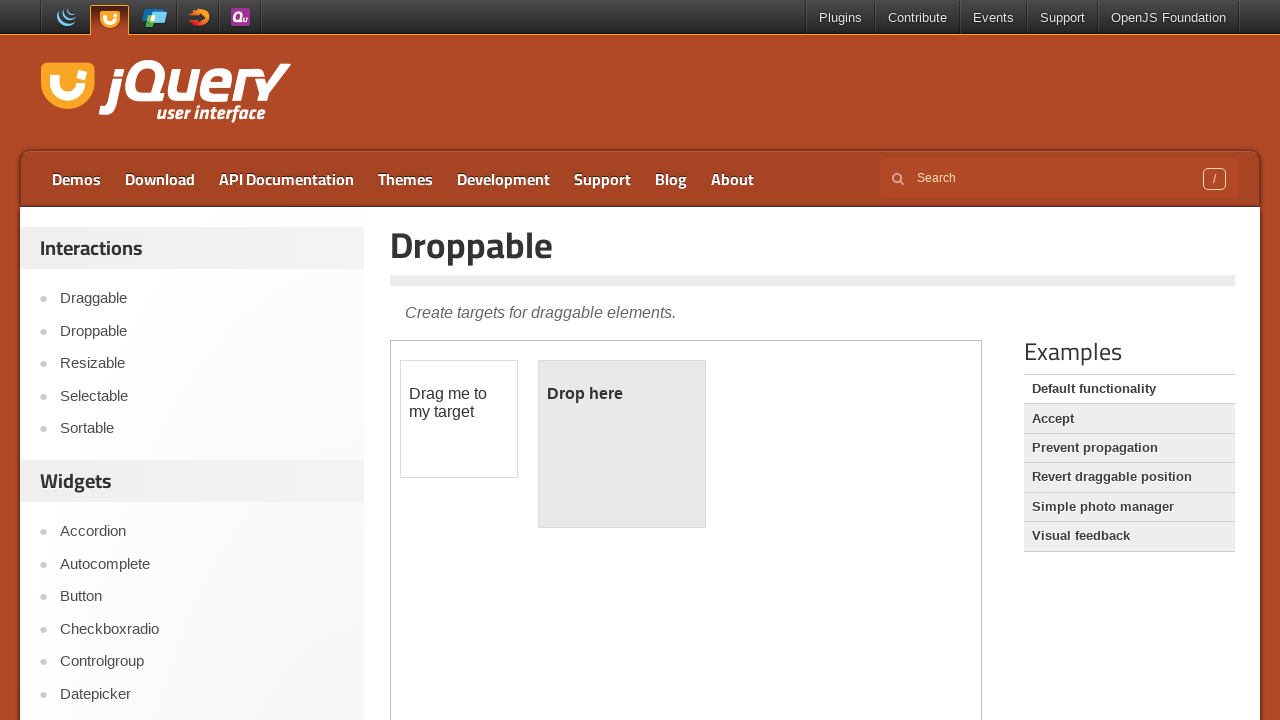

Dragged element into droppable area at (622, 444)
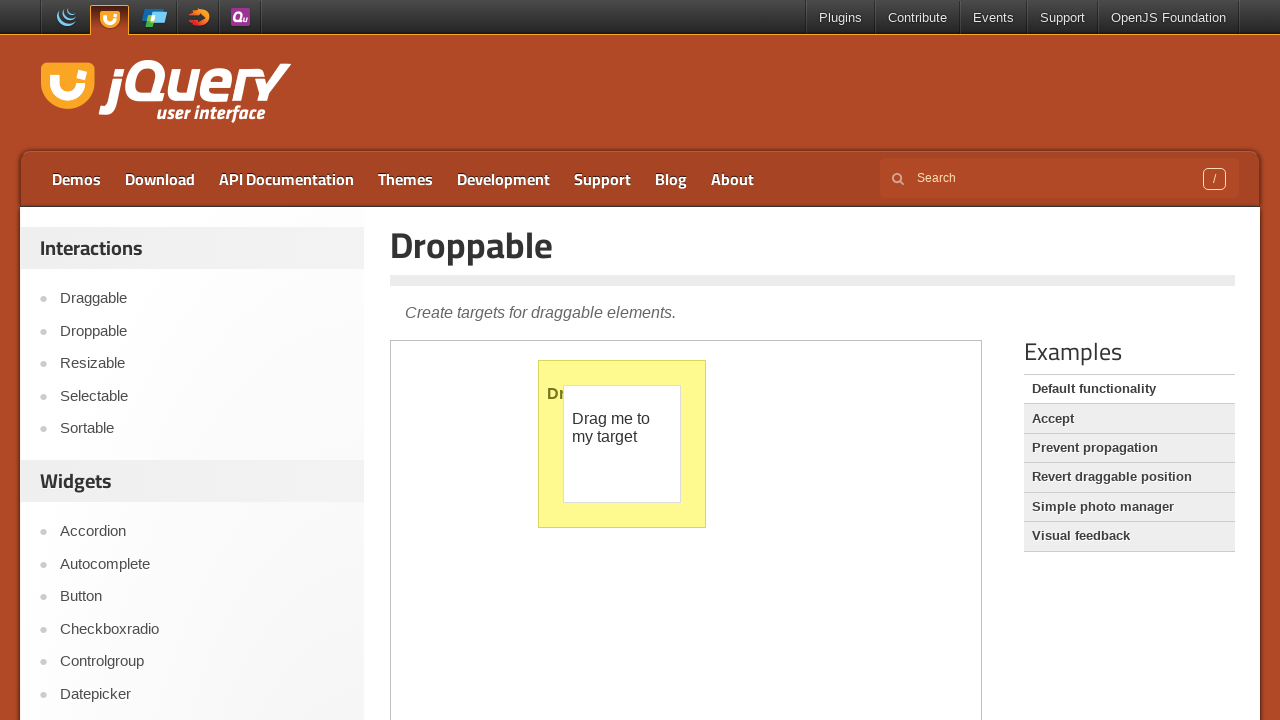

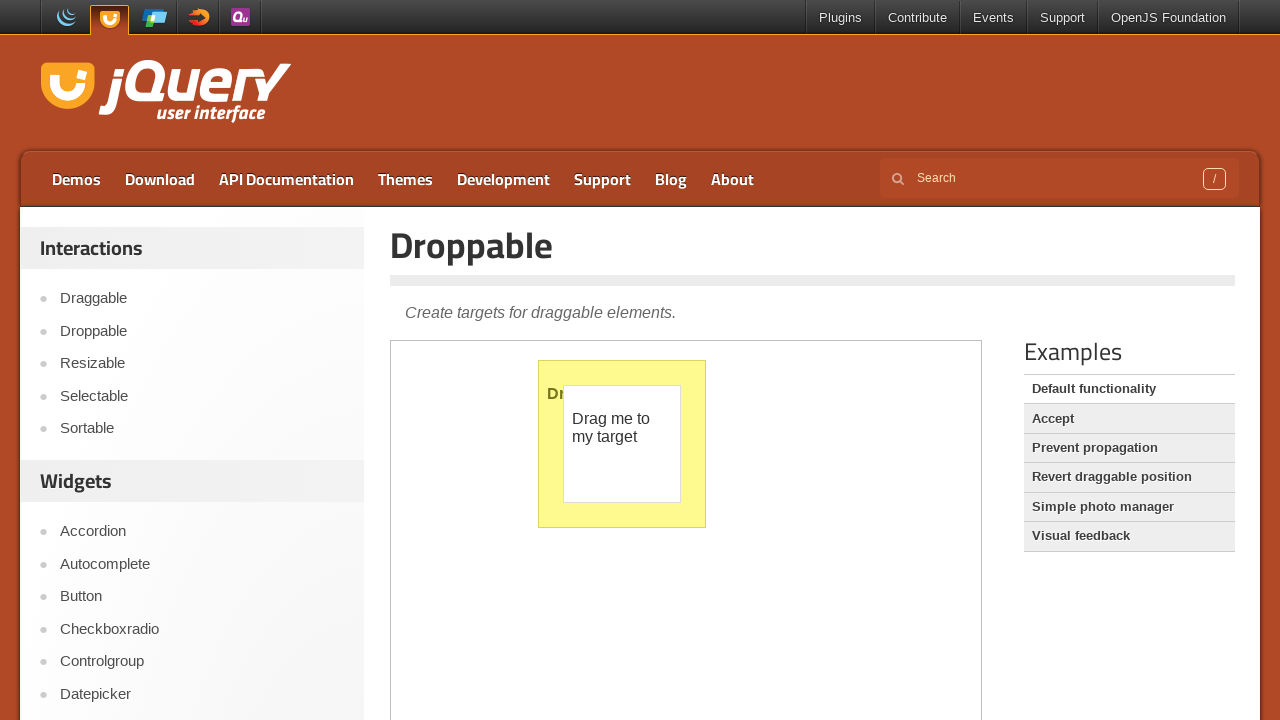